Navigates to a question page on DS Portal App and clicks the submit button on the answer form

Starting URL: https://dsportalapp.herokuapp.com/question/4

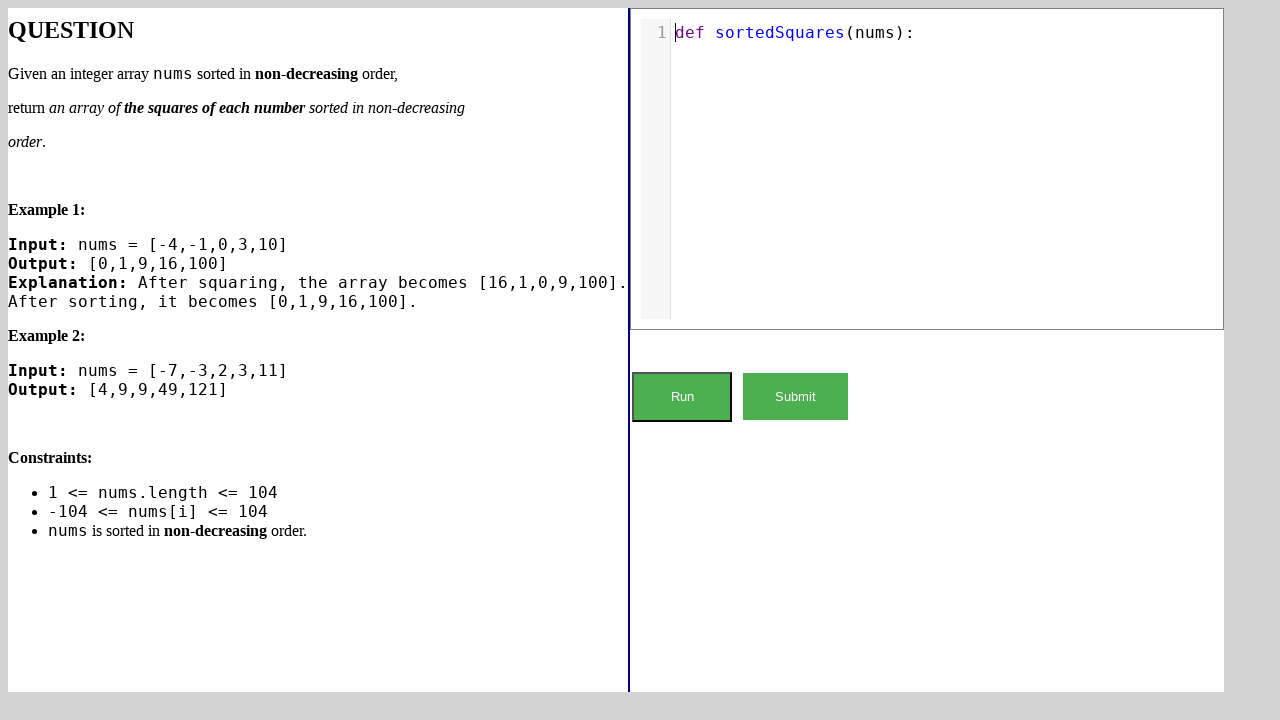

Navigated to question page on DS Portal App
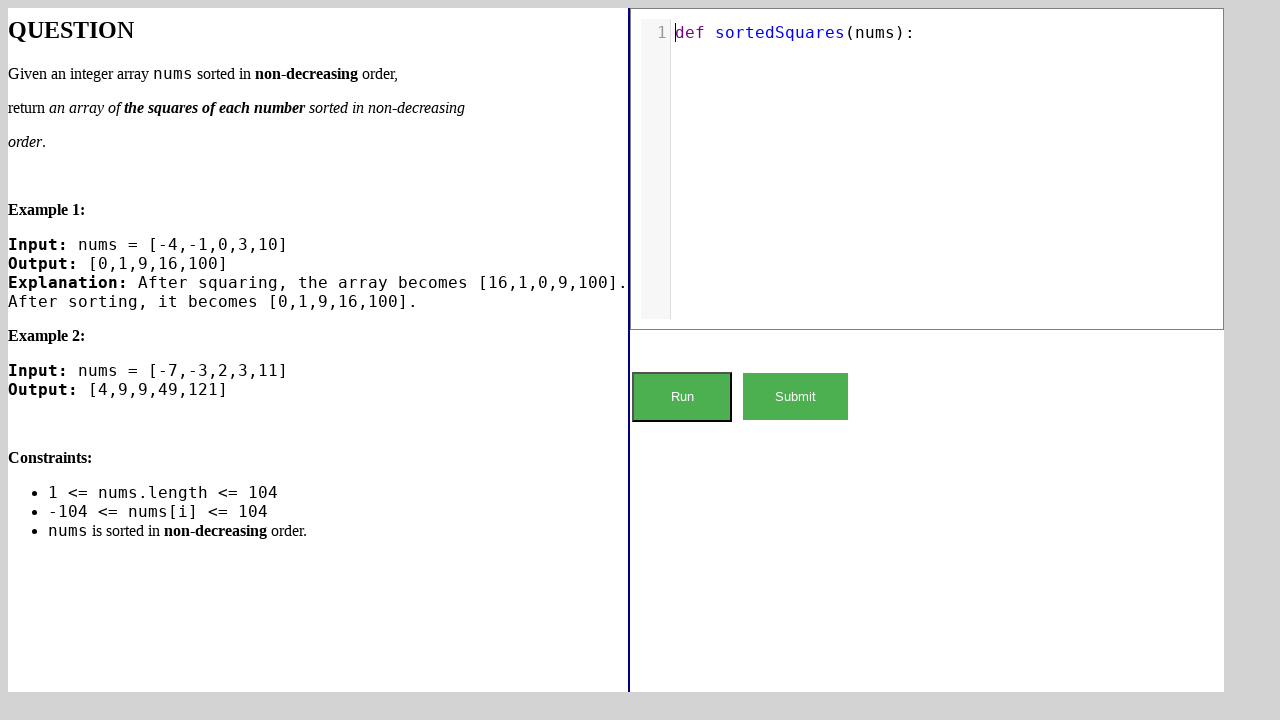

Clicked submit button on the answer form at (796, 396) on xpath=//*[@id='answer_form']/input[2]
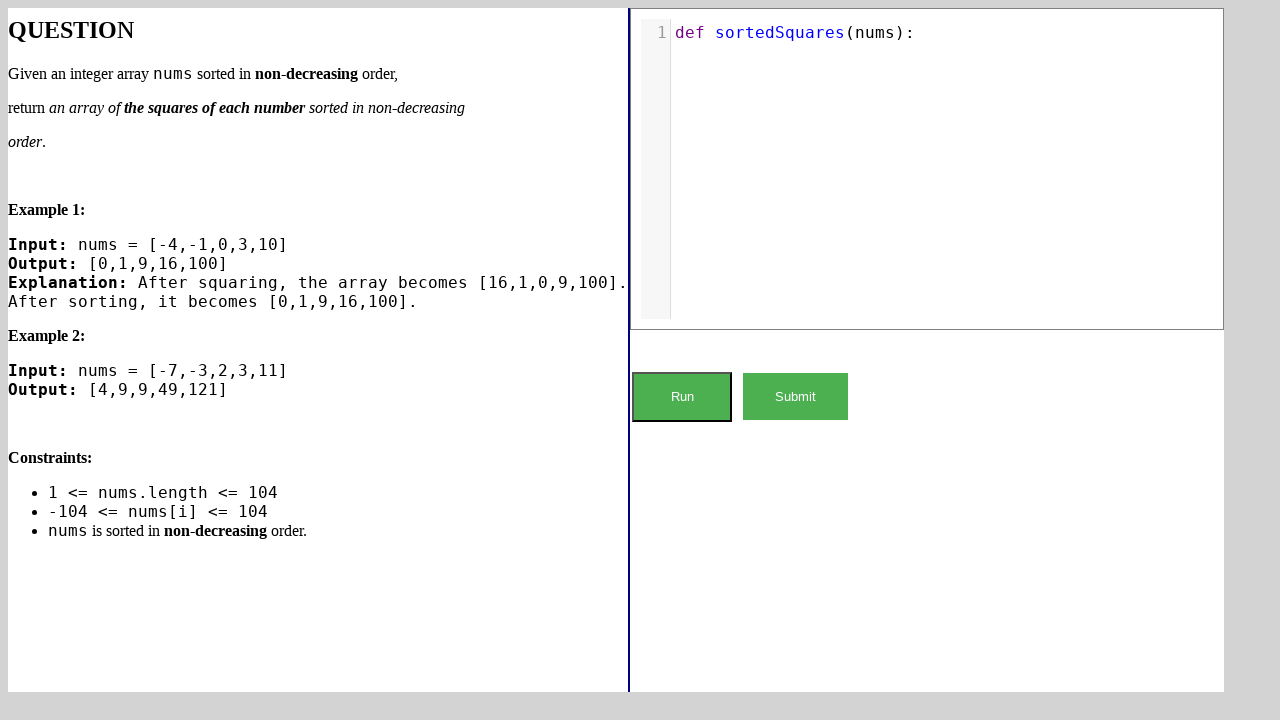

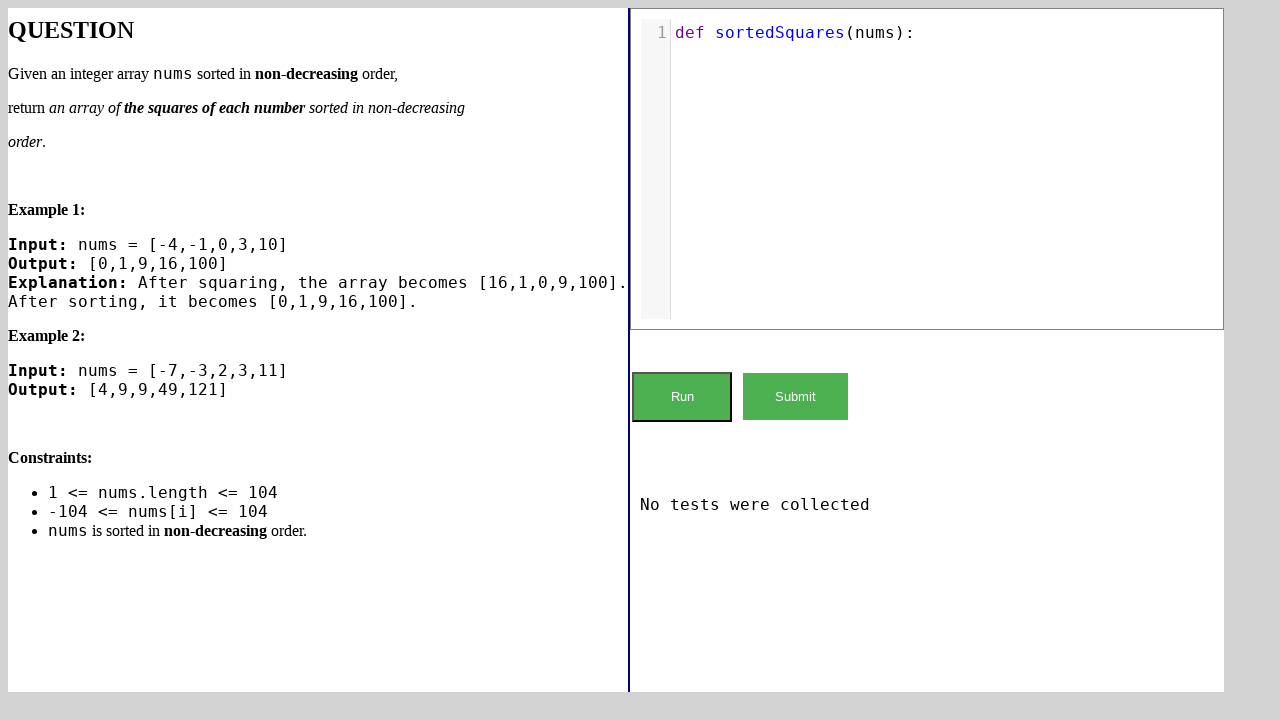